Navigates to example.com, sets viewport size, and verifies that the h1 heading contains "Example Domain"

Starting URL: https://example.com/

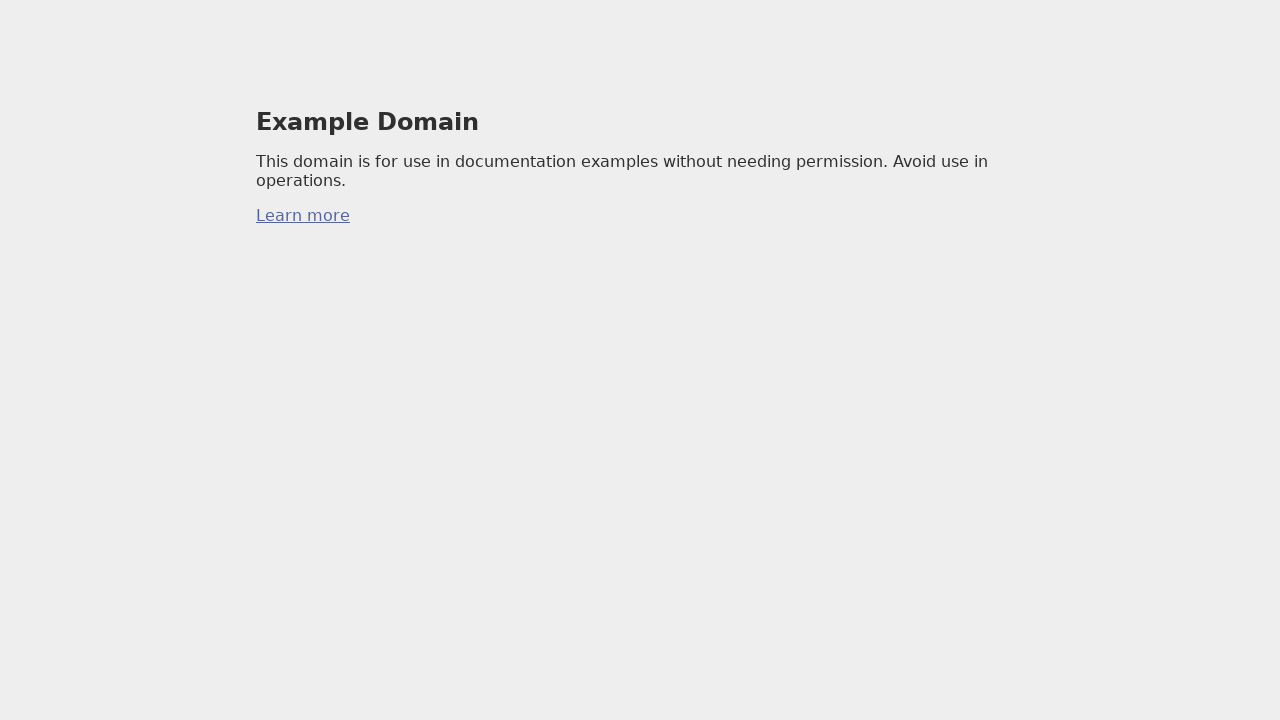

Set viewport size to 1094x765
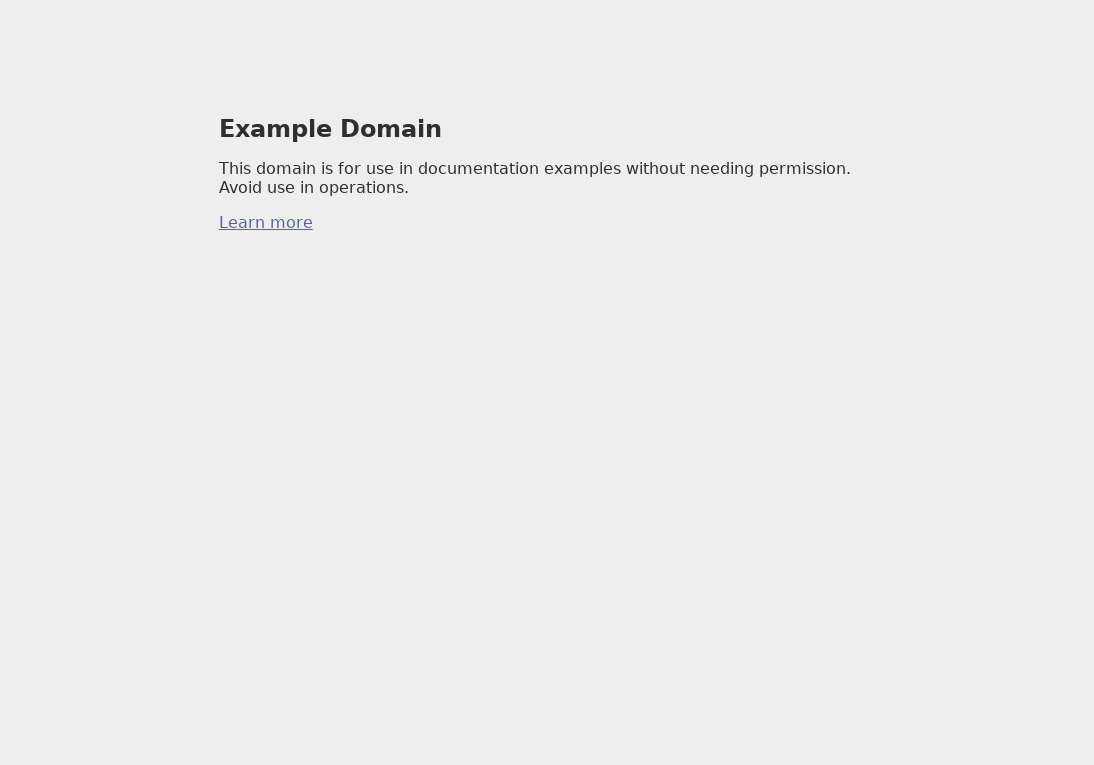

H1 heading loaded on page
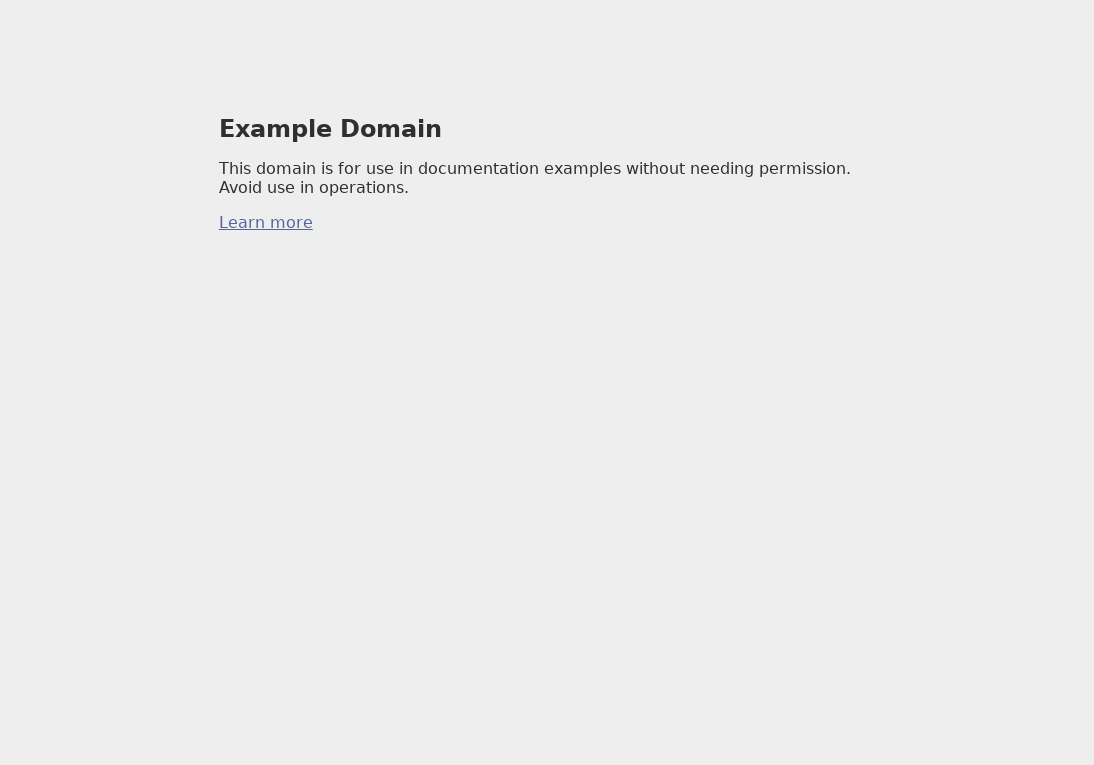

Retrieved h1 text content
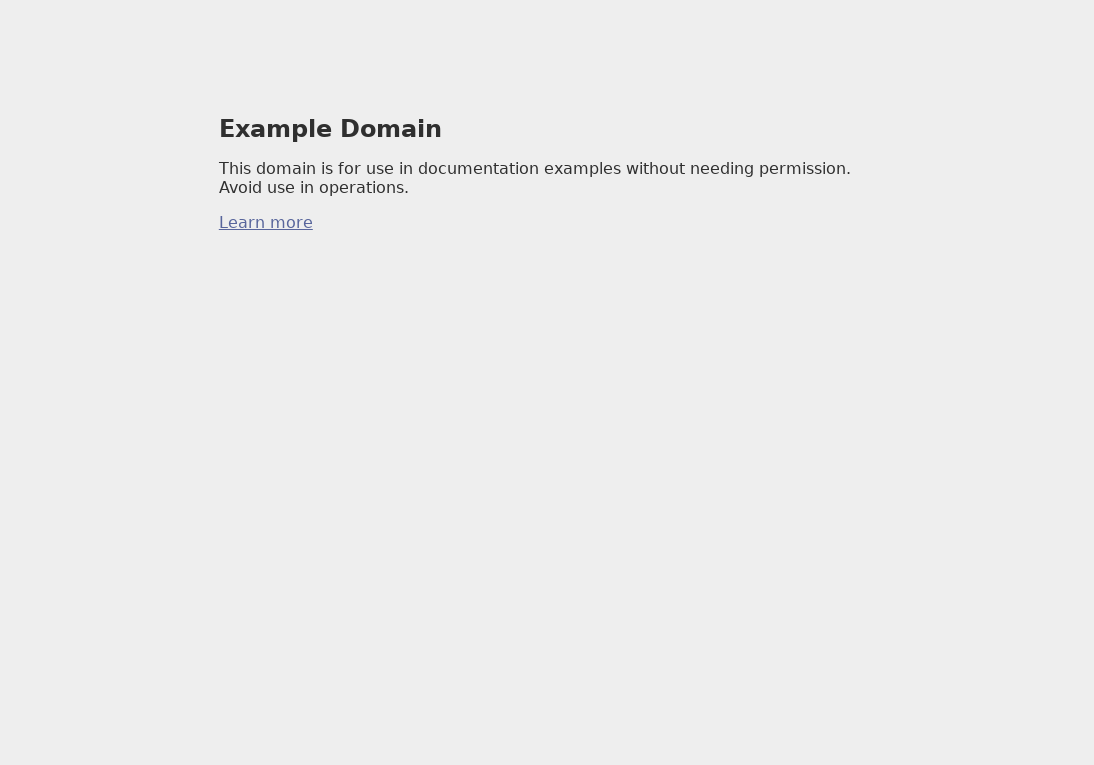

Verified h1 text contains 'Example Domain'
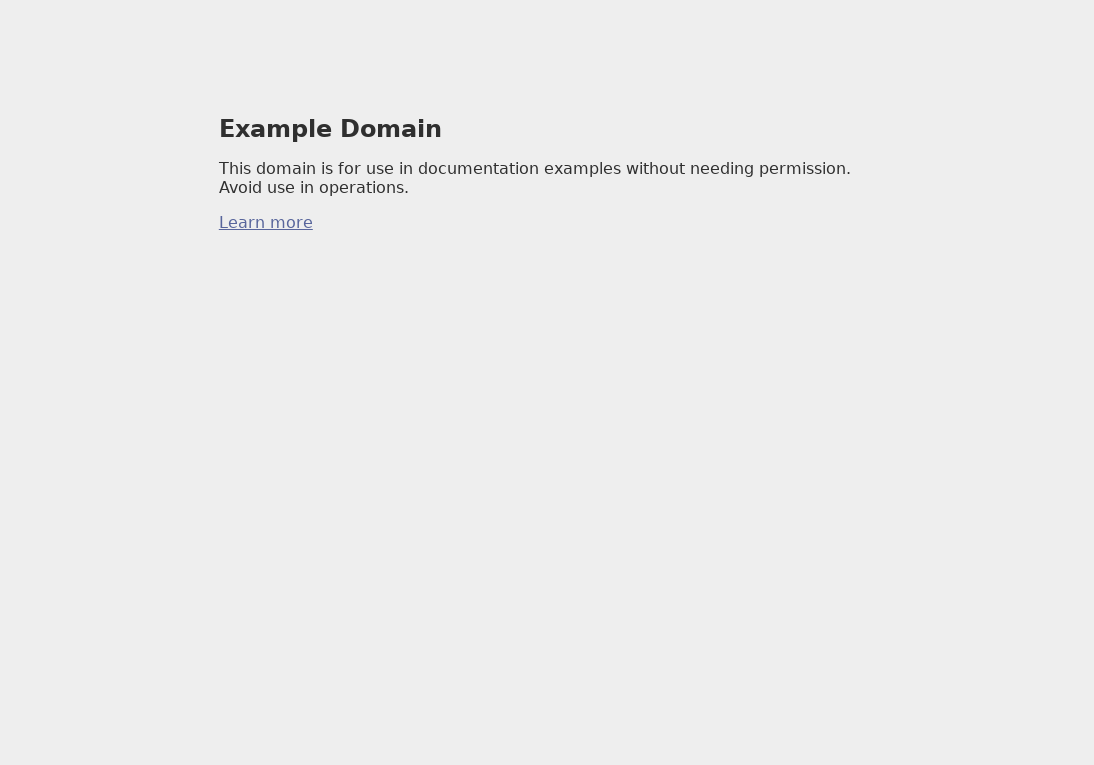

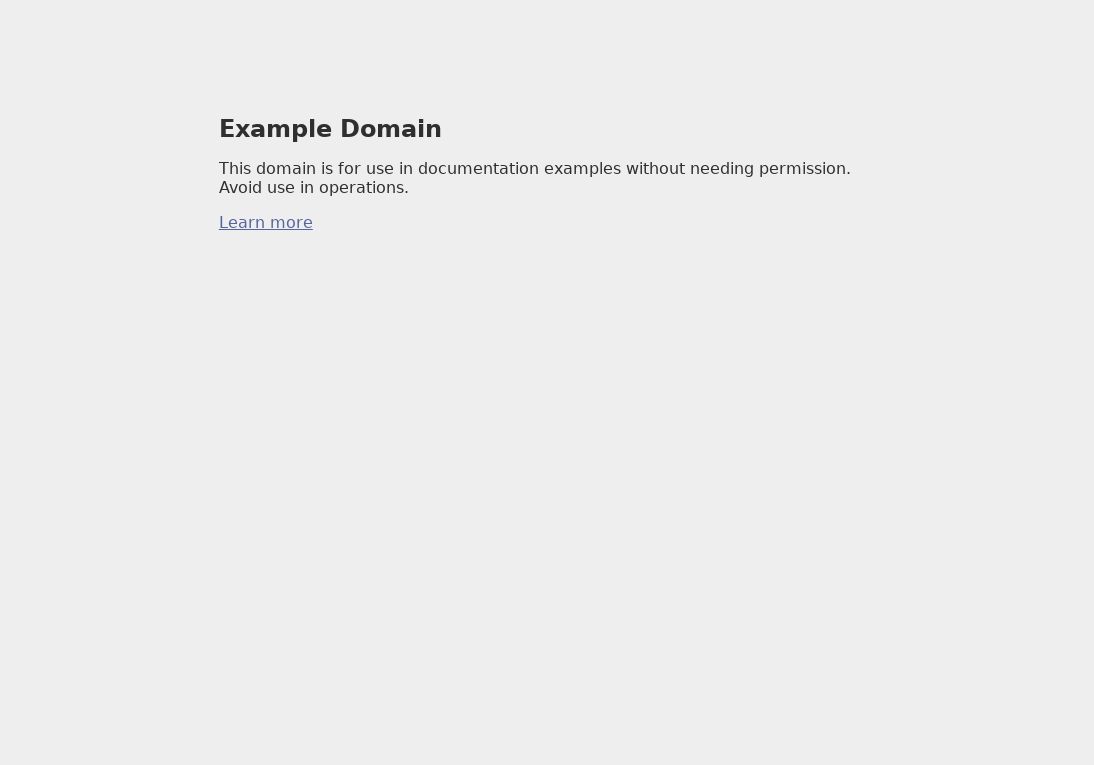